Tests various jQuery UI button widgets including button elements, submit buttons, and anchor buttons

Starting URL: https://jqueryui.com/button/

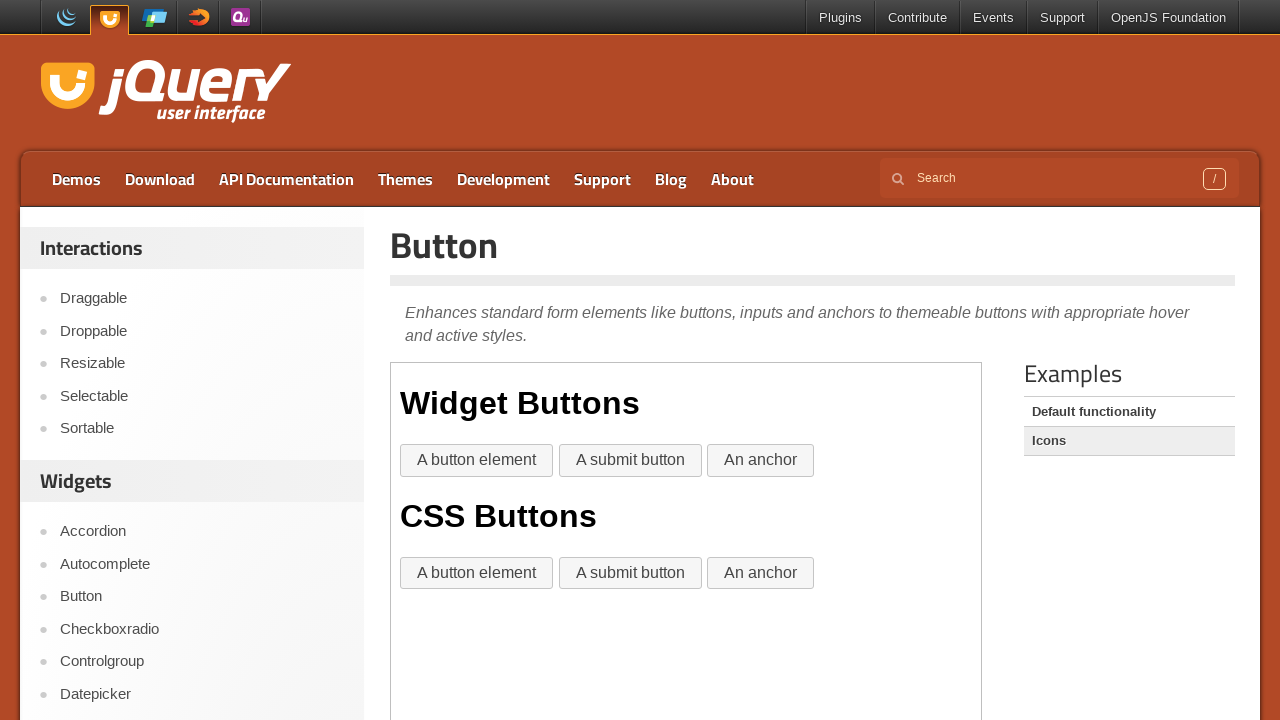

Located demo iframe
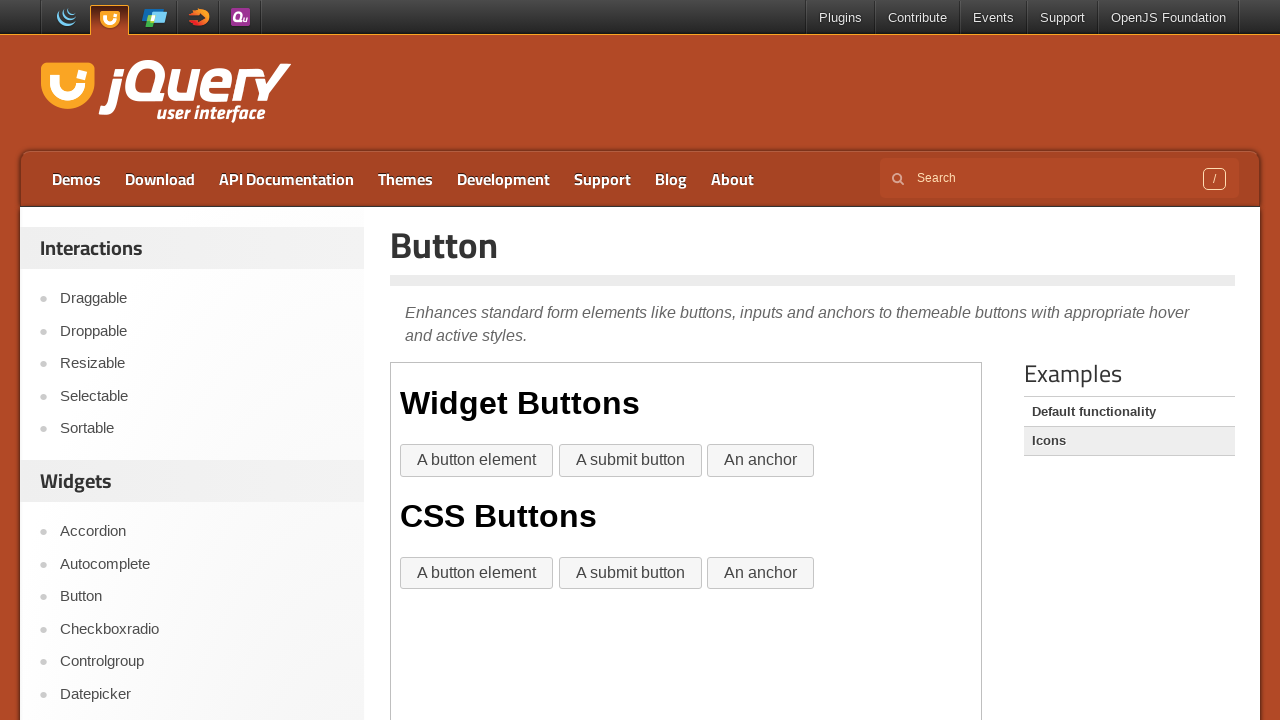

Clicked 'A button element' widget button at (477, 461) on .demo-frame >> nth=0 >> internal:control=enter-frame >> button:text('A button el
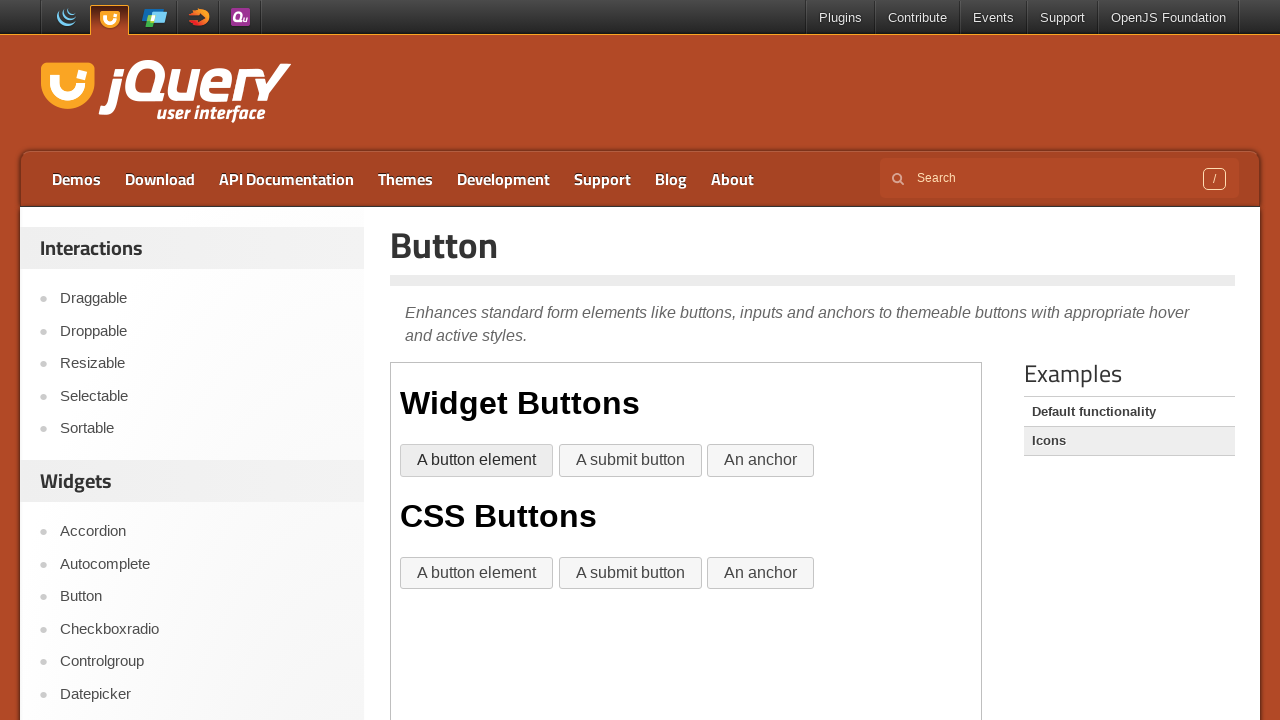

Clicked 'A submit button' widget button at (630, 461) on .demo-frame >> nth=0 >> internal:control=enter-frame >> input[value='A submit bu
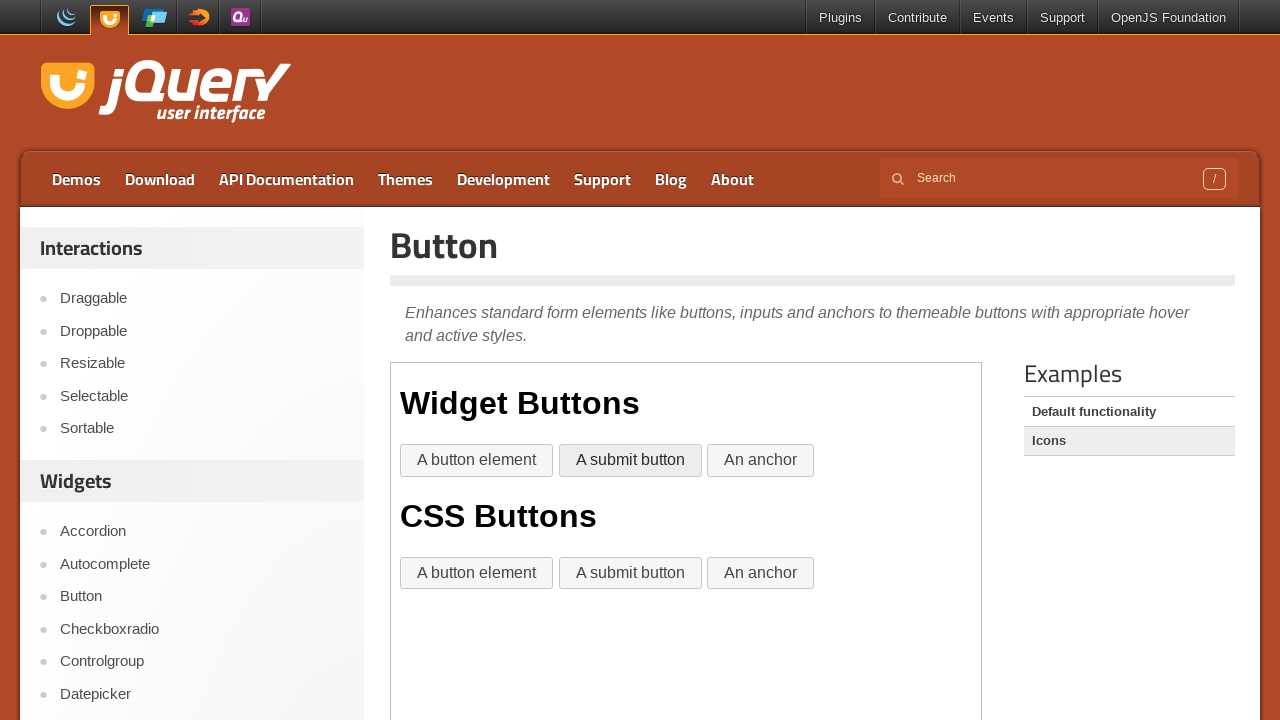

Clicked 'An anchor' widget button at (761, 461) on .demo-frame >> nth=0 >> internal:control=enter-frame >> div a:text('An anchor')
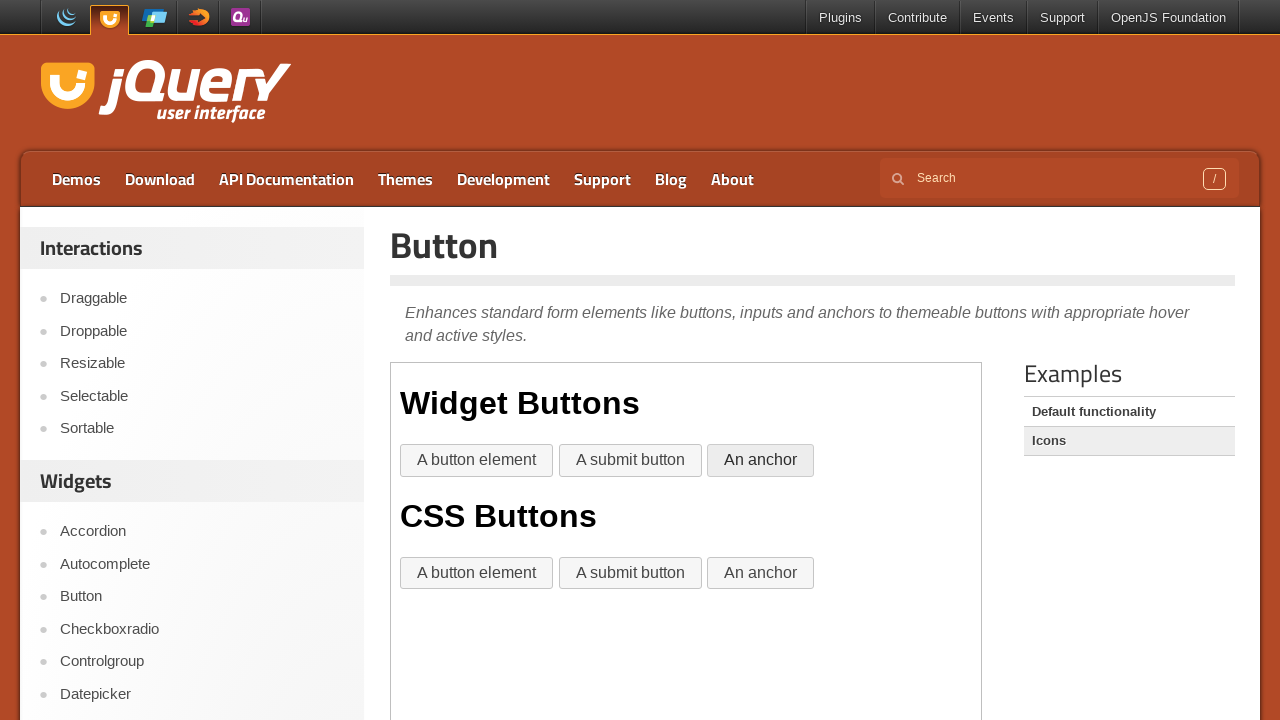

Clicked 'A button element' CSS styled button at (477, 573) on .demo-frame >> nth=0 >> internal:control=enter-frame >> body > button:text('A bu
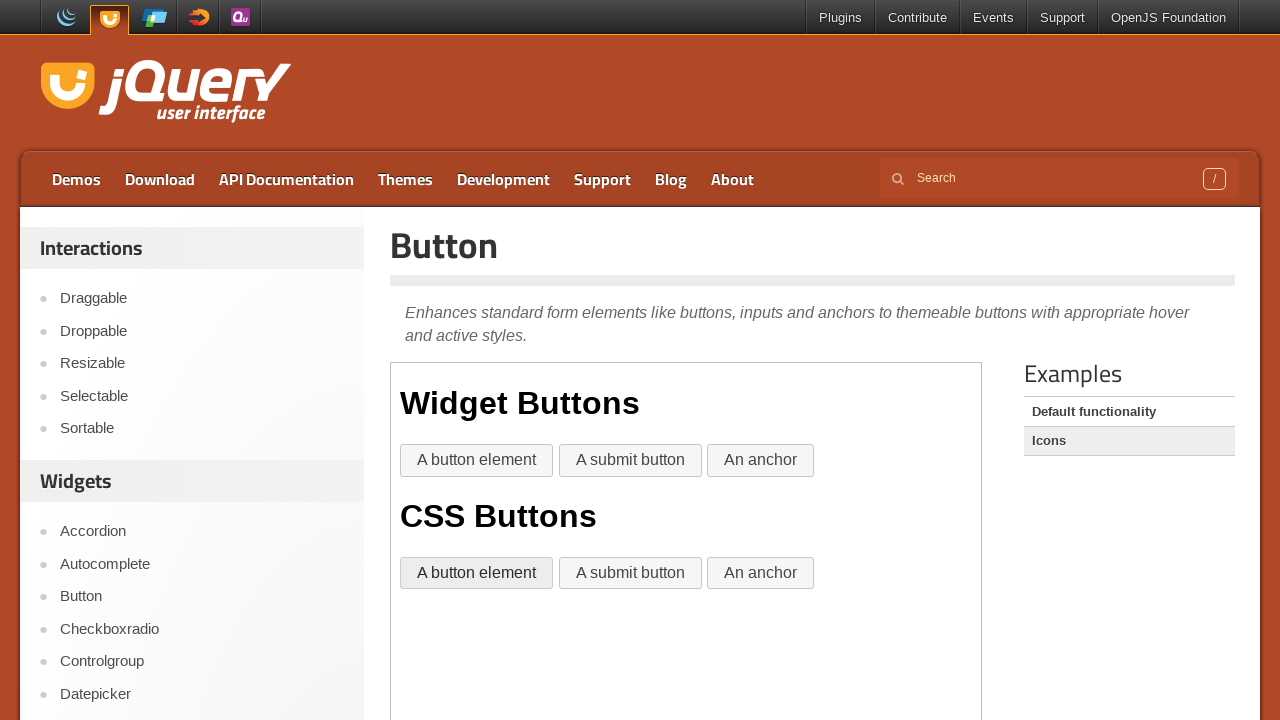

Clicked 'A submit button' CSS styled button at (630, 573) on .demo-frame >> nth=0 >> internal:control=enter-frame >> body > input[value='A su
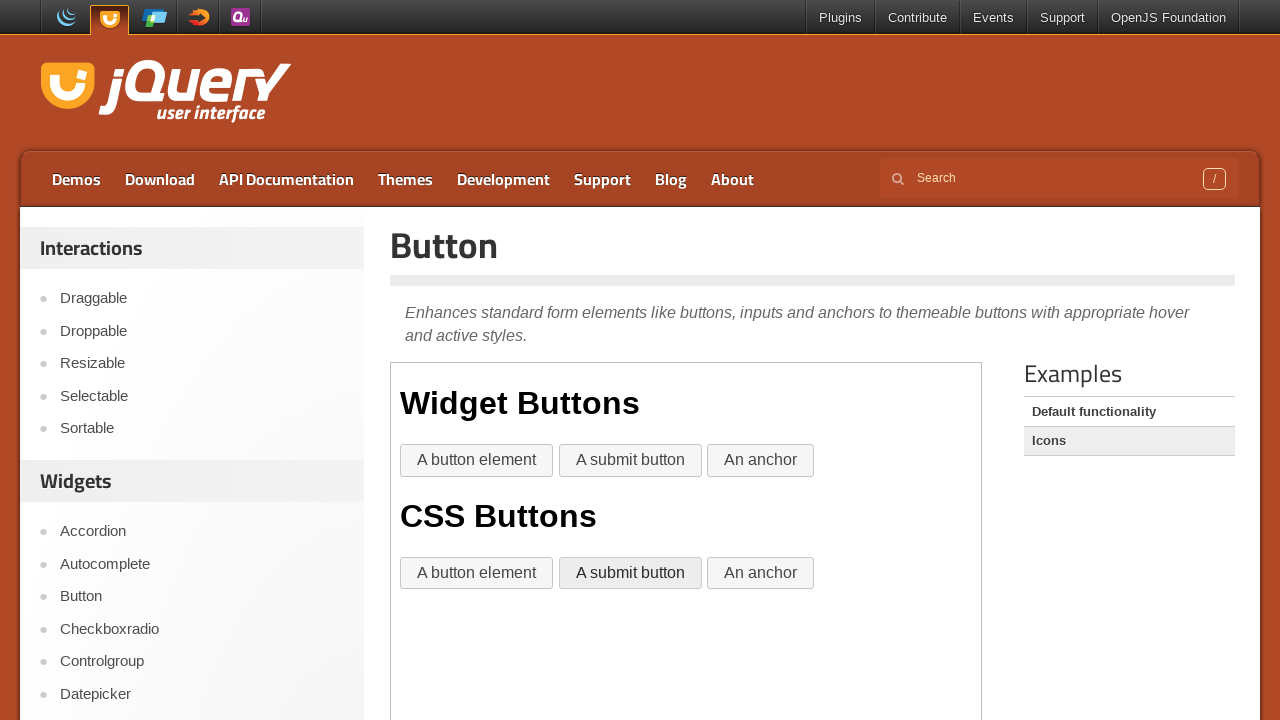

Clicked 'An anchor' CSS styled button at (761, 573) on .demo-frame >> nth=0 >> internal:control=enter-frame >> body > a:text('An anchor
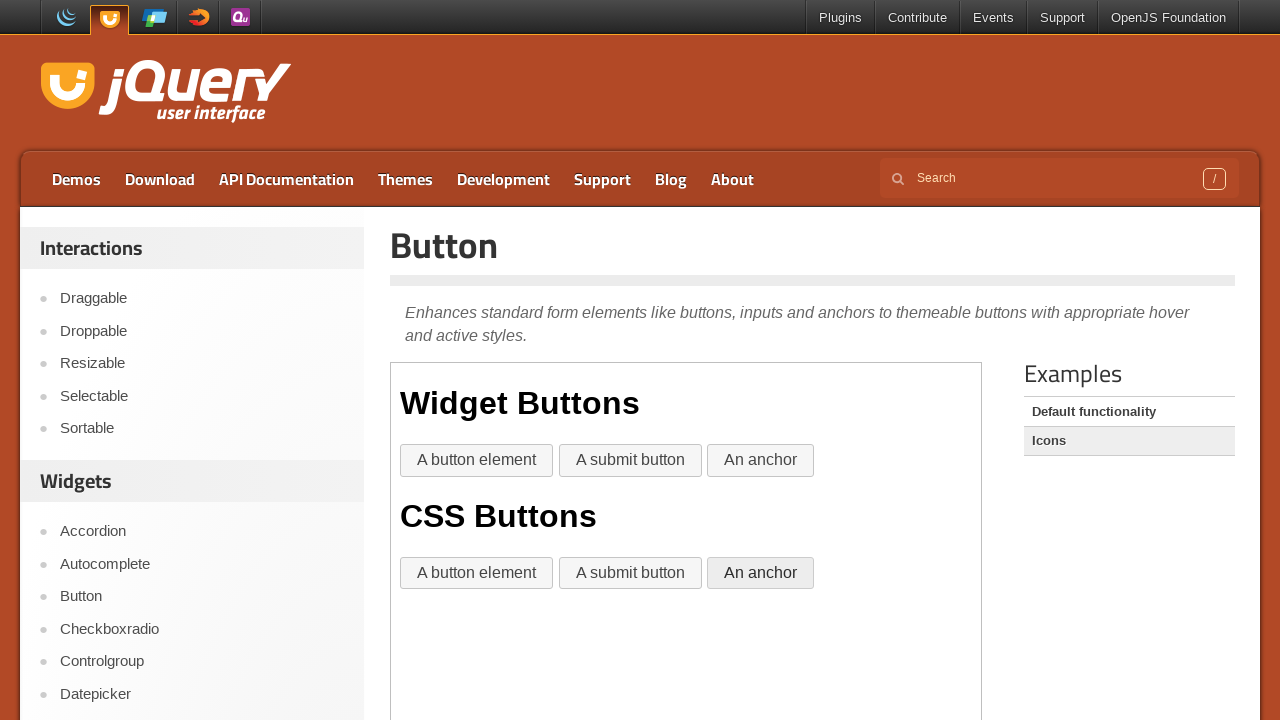

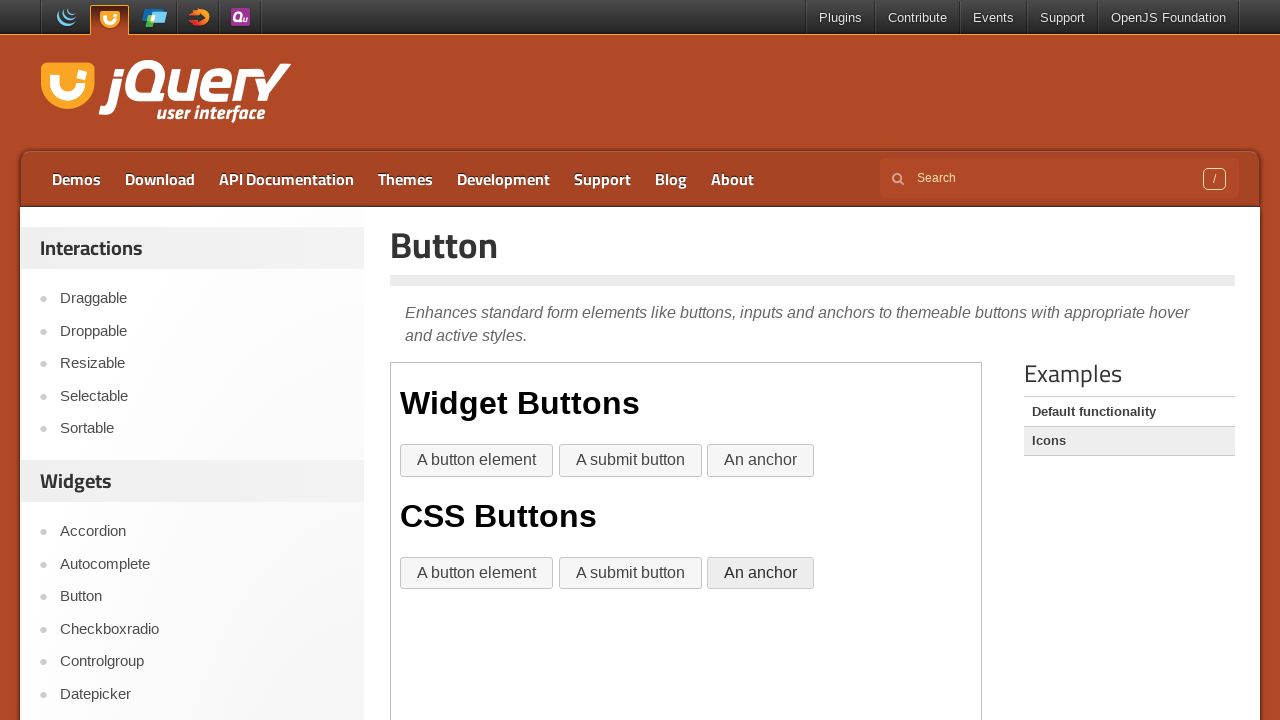